Tests nested iframe handling by navigating to a page with nested iframes, switching between parent and child frames, and entering text in an input field within the child frame

Starting URL: https://demo.automationtesting.in/Frames.html

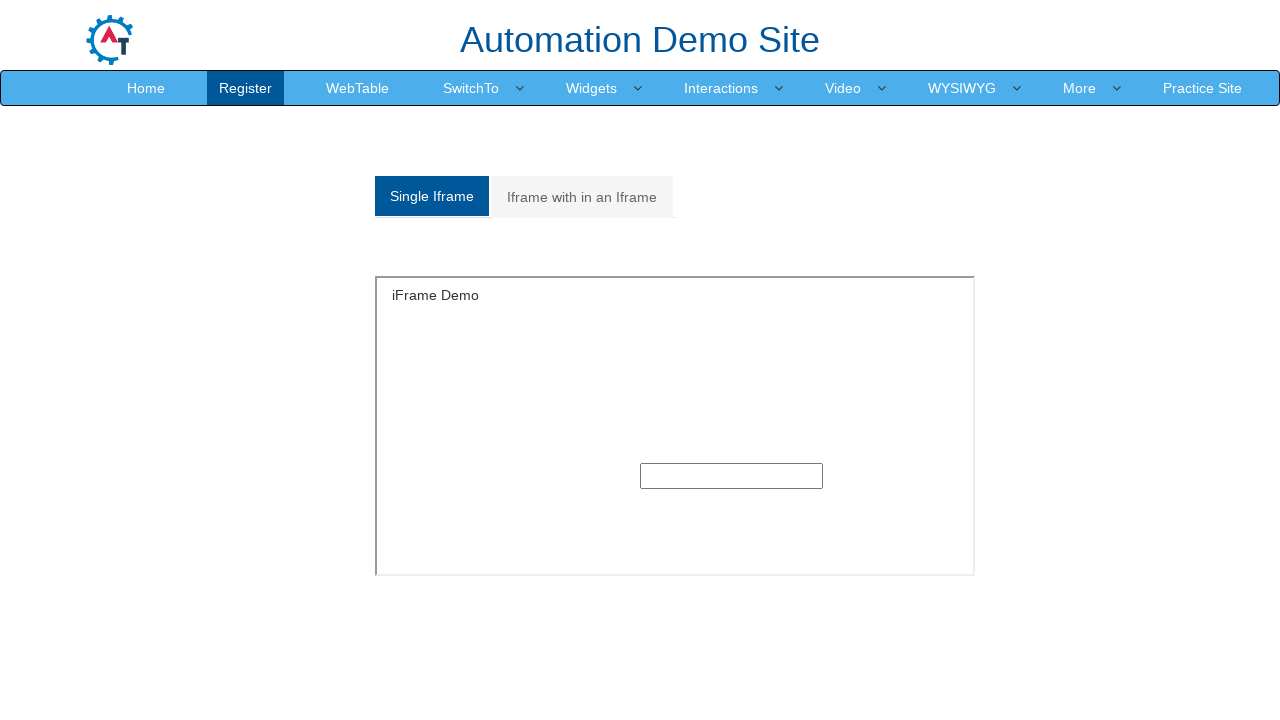

Clicked on 'Iframe with in an Iframe' link to navigate to nested frames section at (582, 197) on text=Iframe with in an Iframe
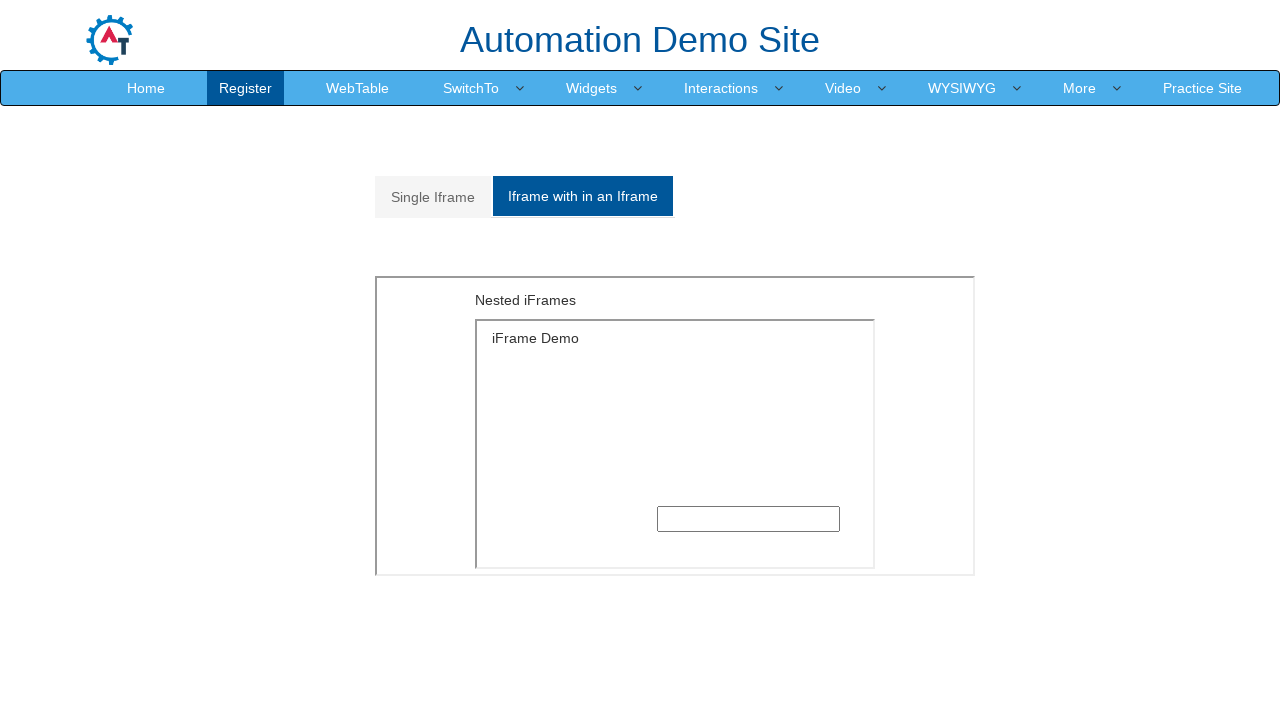

Located and switched to parent iframe
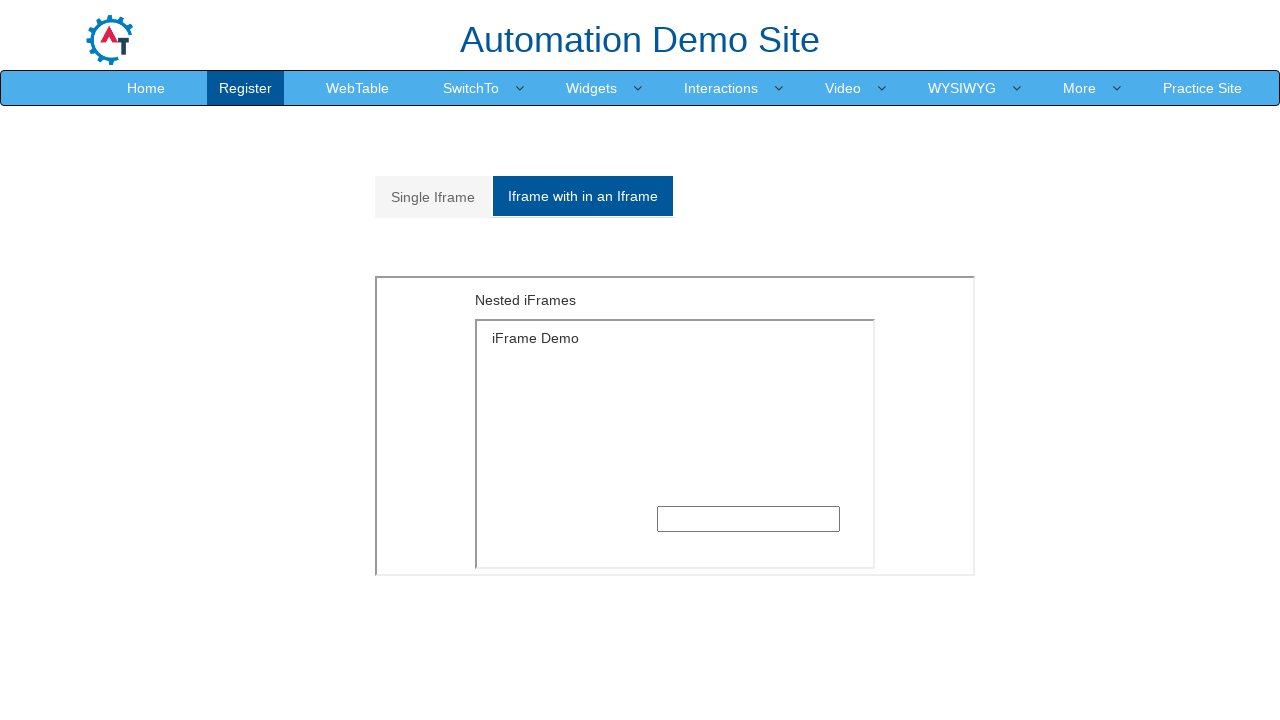

Located child iframe within parent iframe
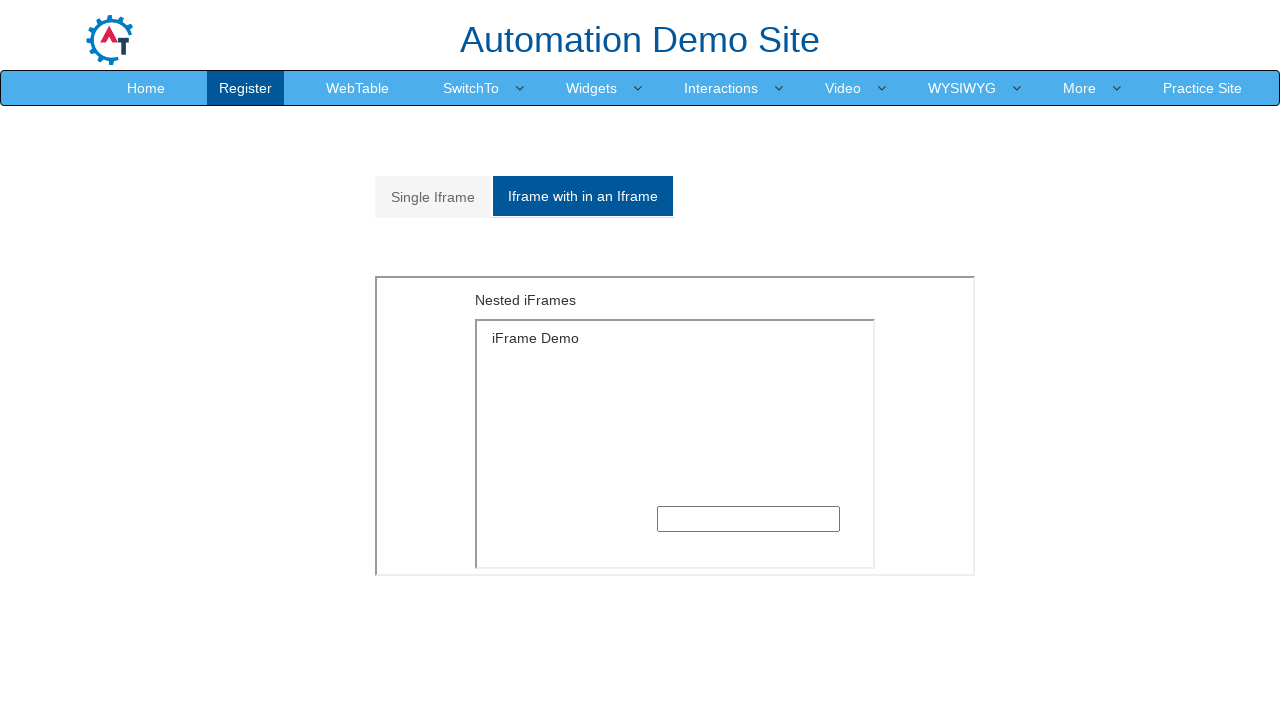

Filled text input field in child frame with 'Selenium' on xpath=//div[@id='Multiple']/iframe >> internal:control=enter-frame >> xpath=//di
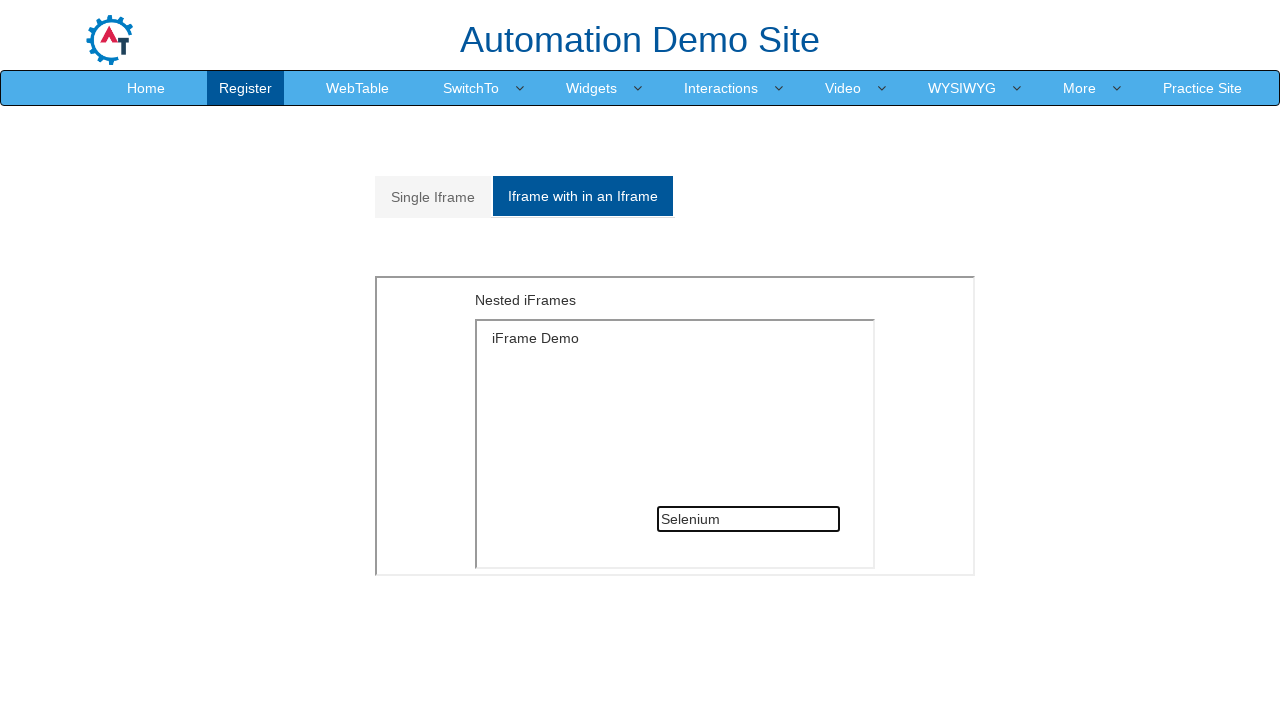

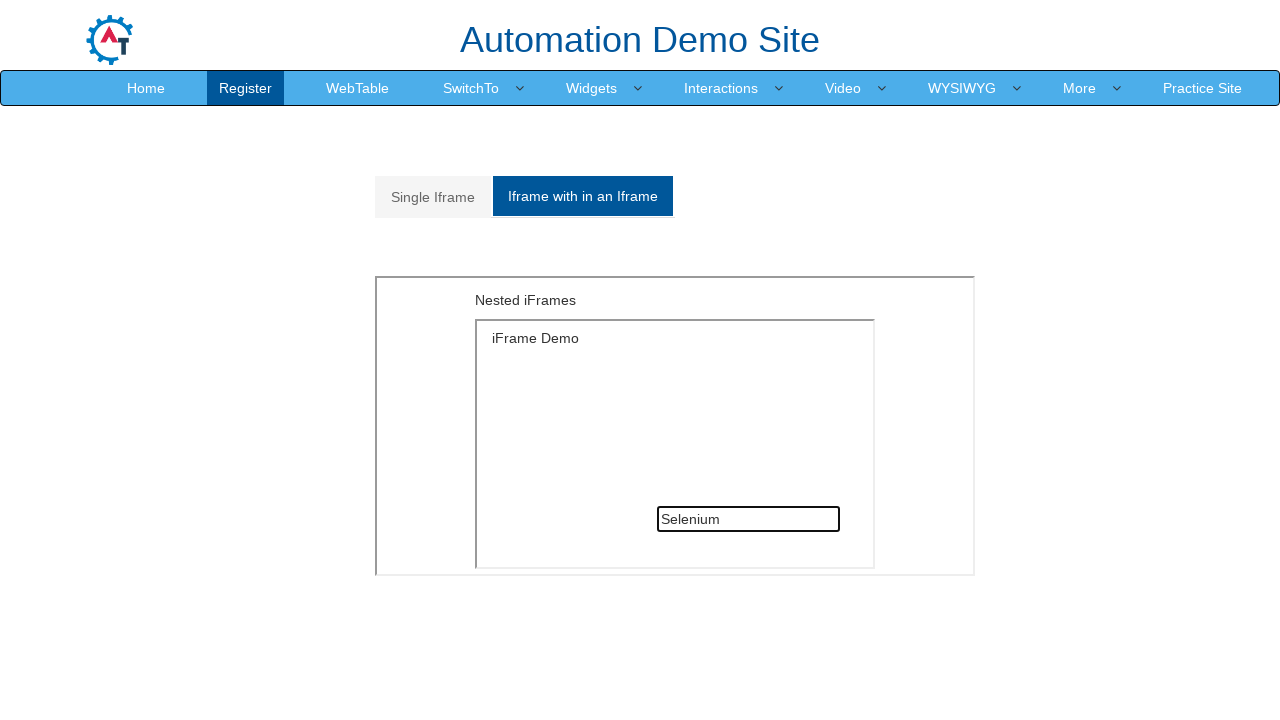